Navigates to Microsoft India homepage and clicks on a "Learn more" link to view additional content

Starting URL: https://www.microsoft.com/en-in/

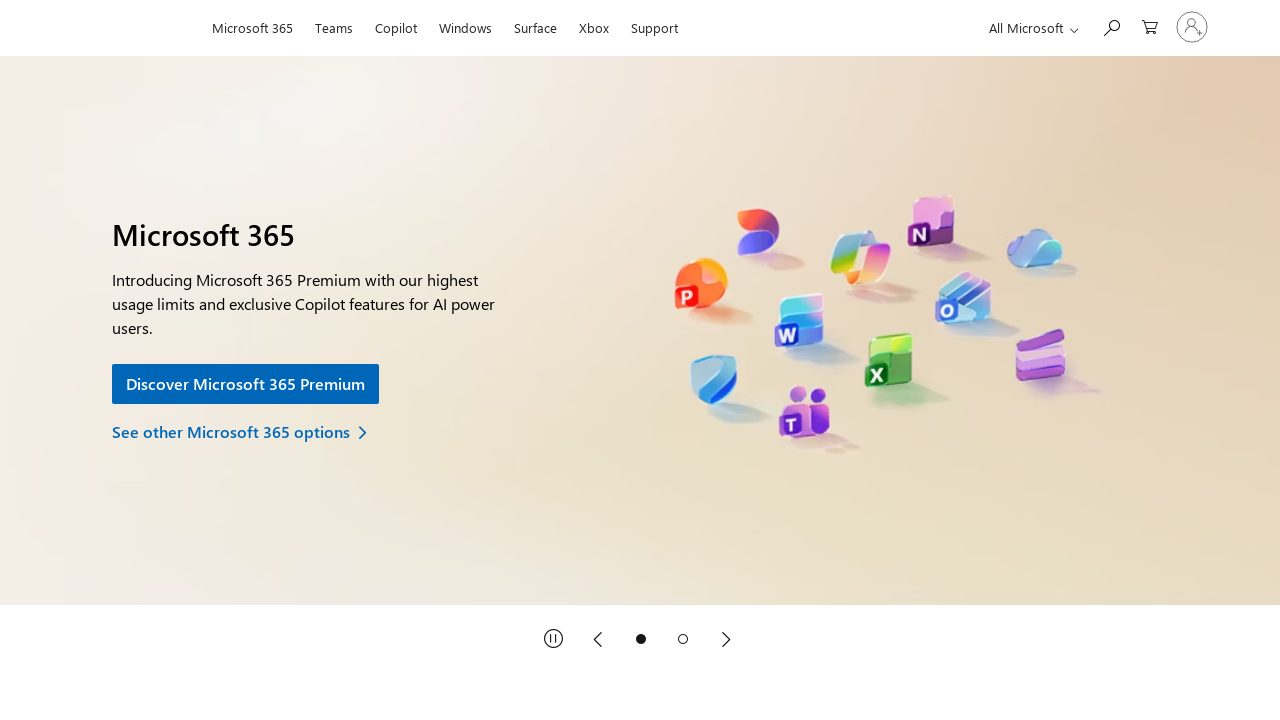

Waited for 'Learn more' link to appear on Microsoft India homepage
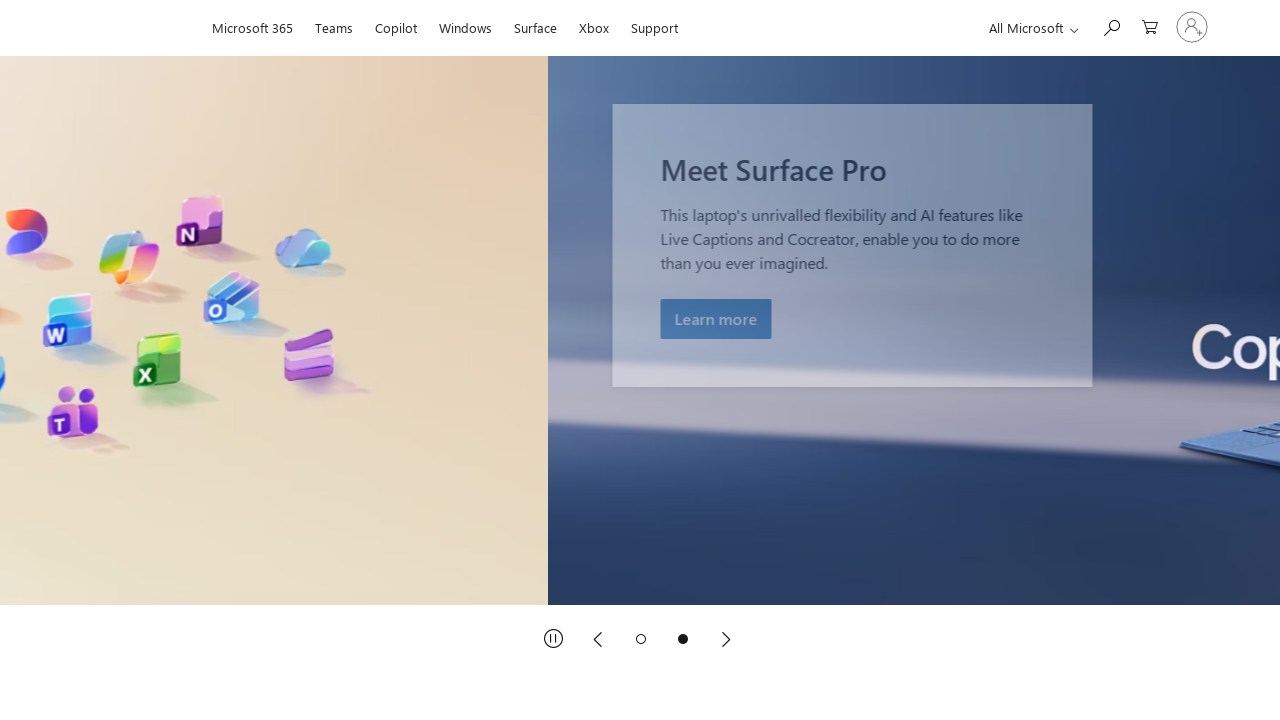

Clicked on the 'Learn more' link at (168, 319) on a:has-text('Learn more')
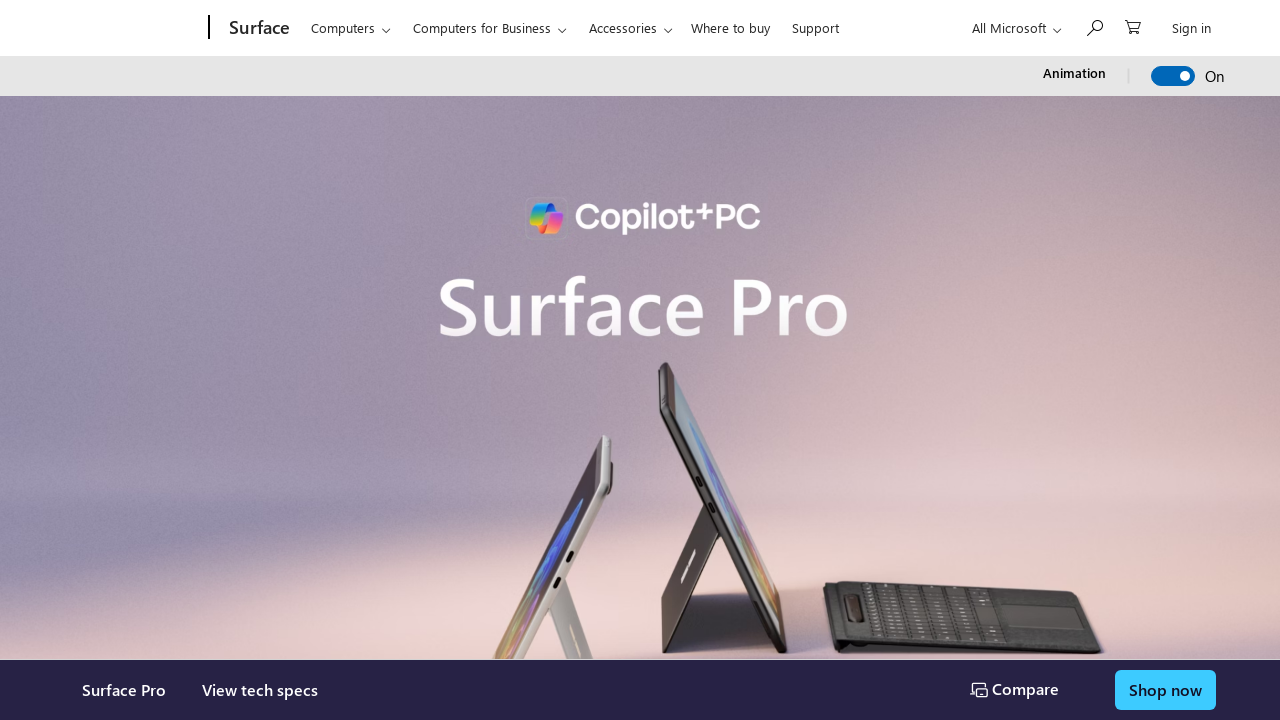

Page navigation completed and DOM content loaded
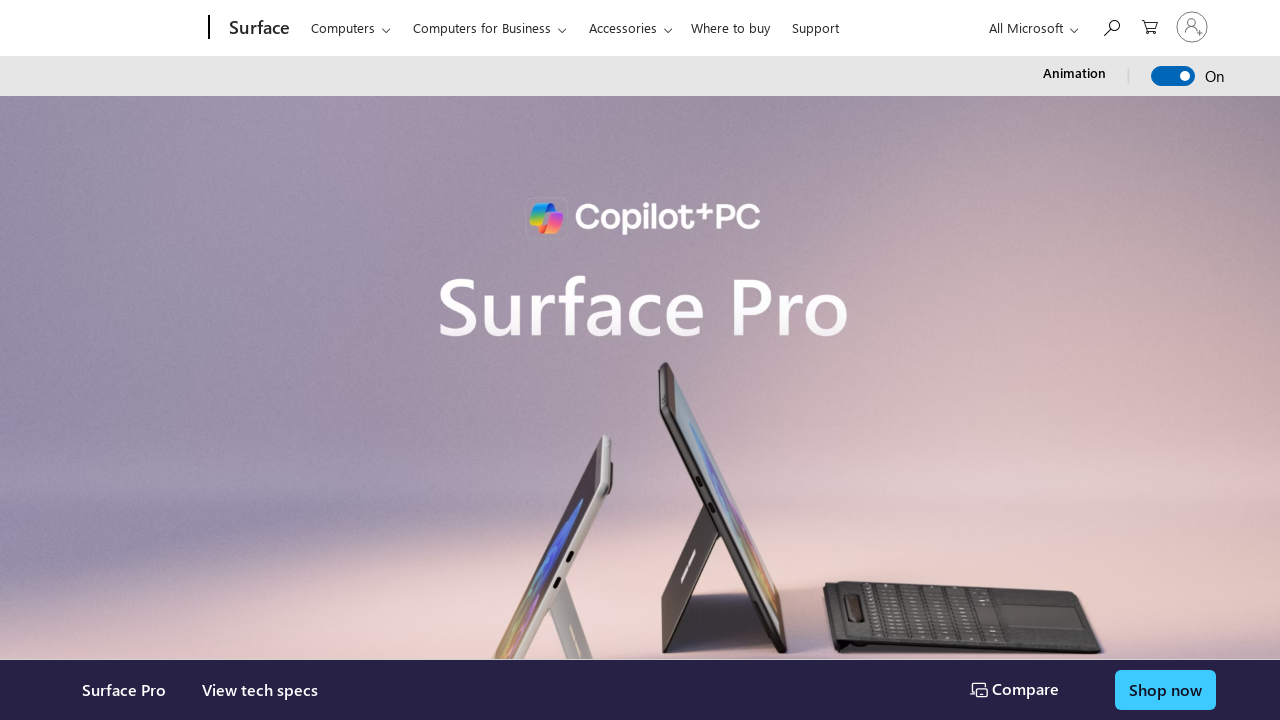

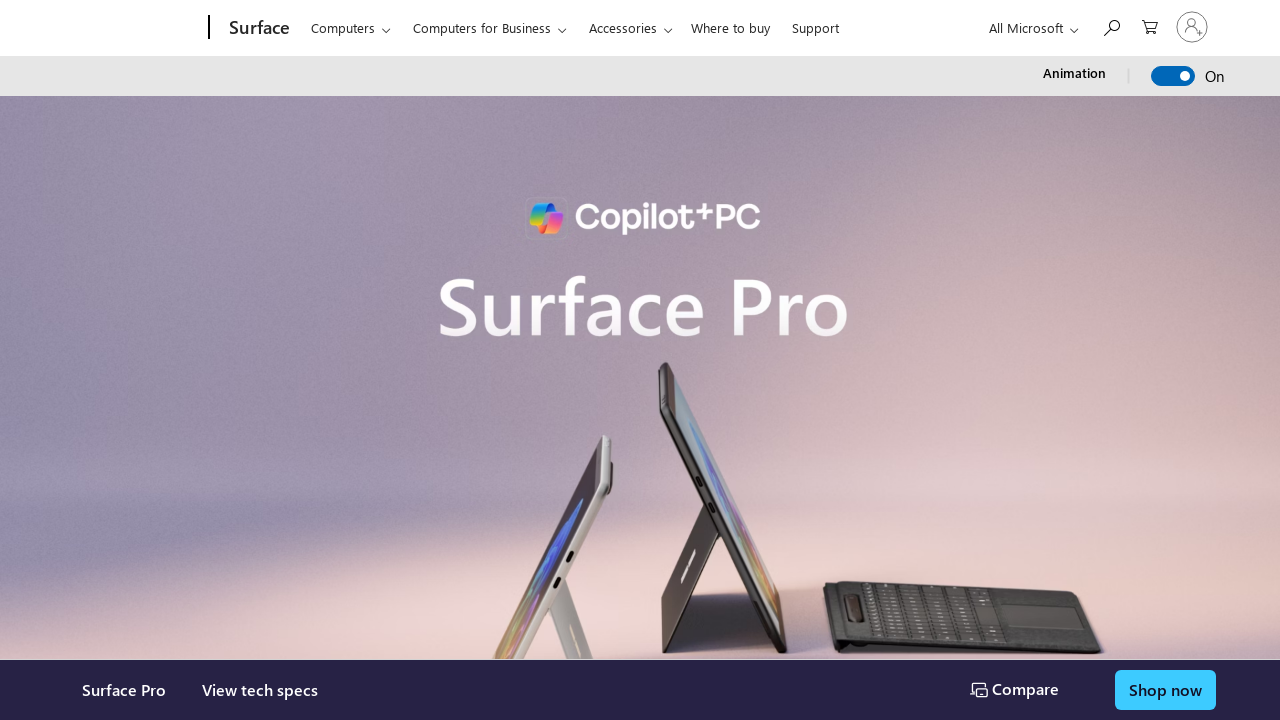